Tests the login error message functionality by entering incorrect credentials and verifying that the appropriate error message "Incorrect login or password" is displayed.

Starting URL: https://login1.nextbasecrm.com

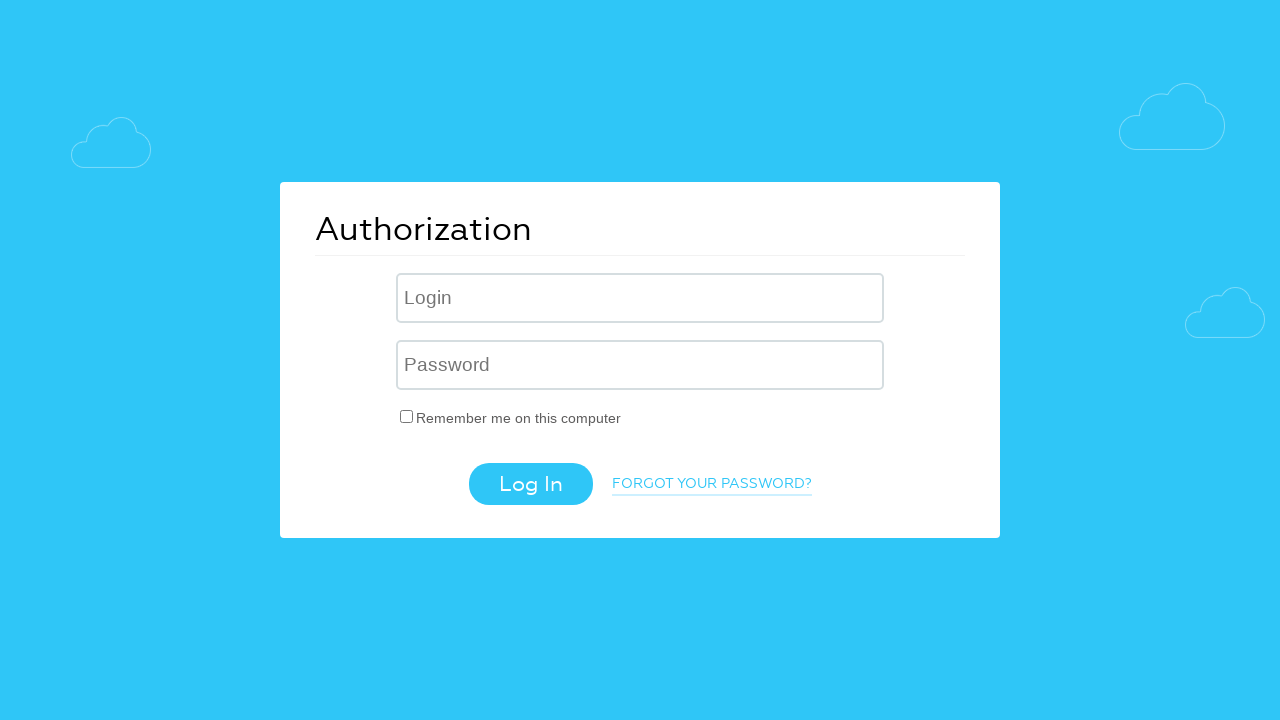

Filled login field with incorrect username on .login-inp
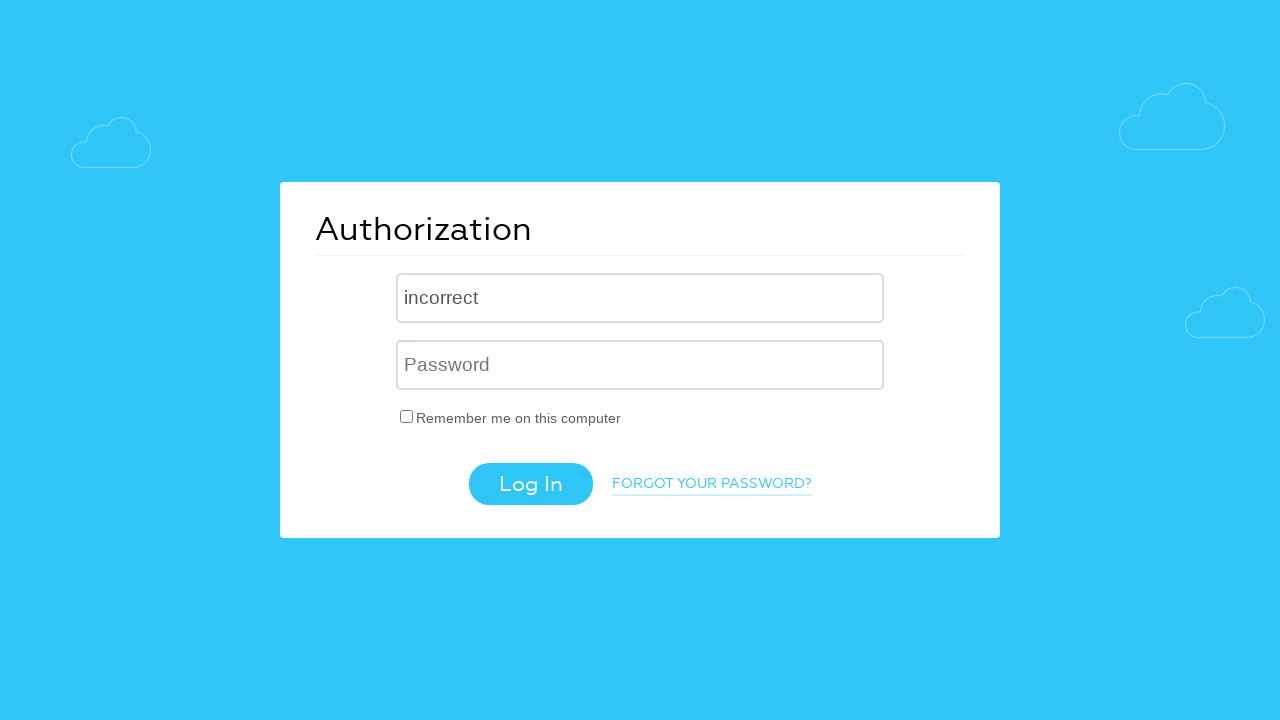

Filled password field with incorrect password on input[name='USER_PASSWORD']
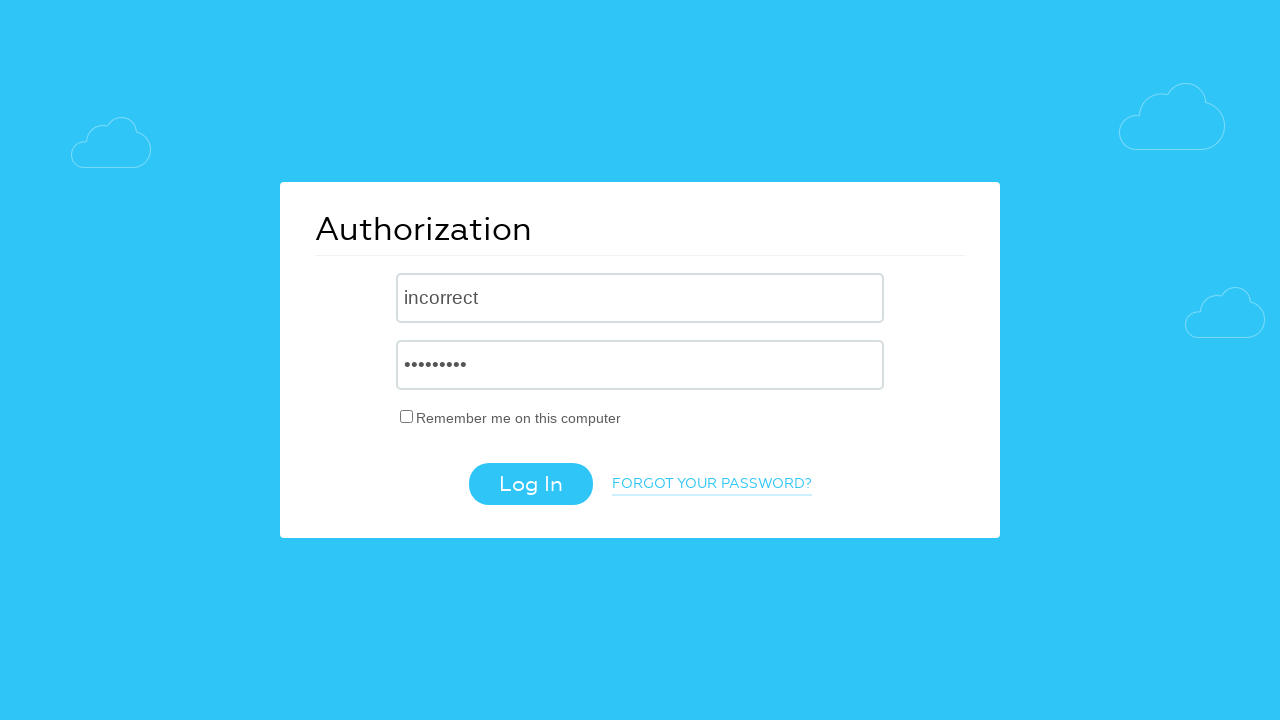

Clicked login button at (530, 484) on .login-btn
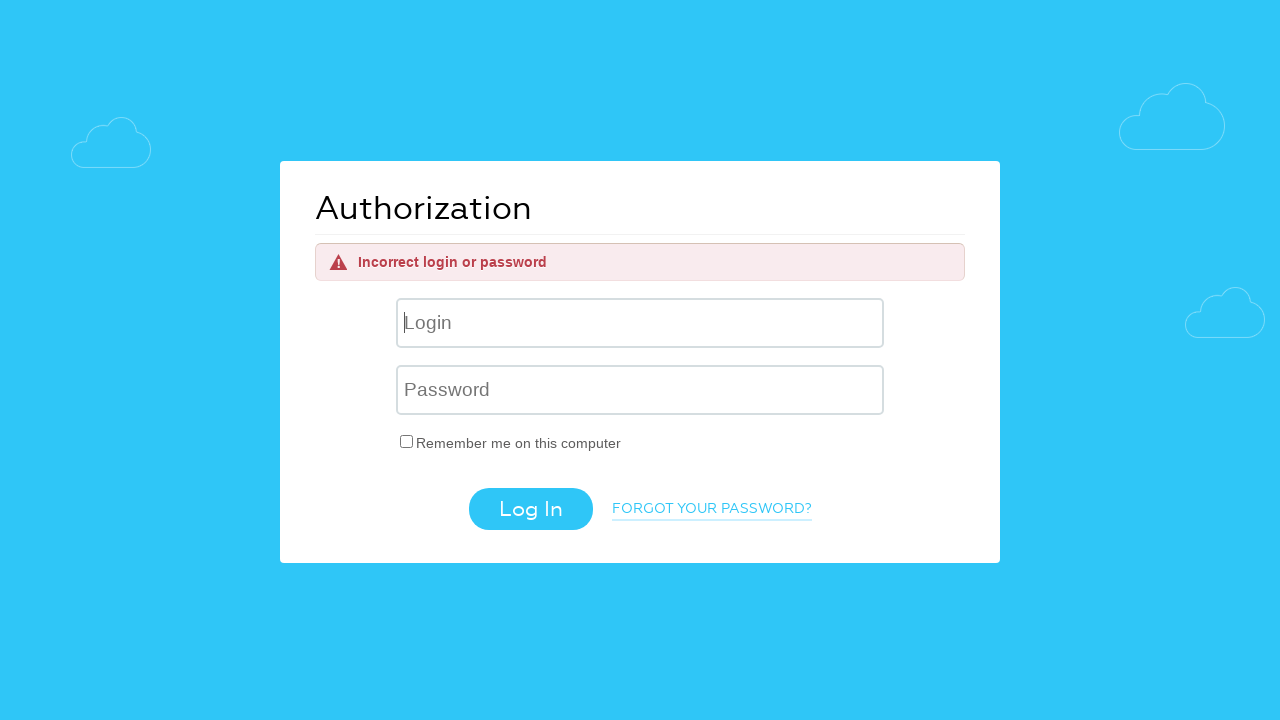

Error message element appeared on page
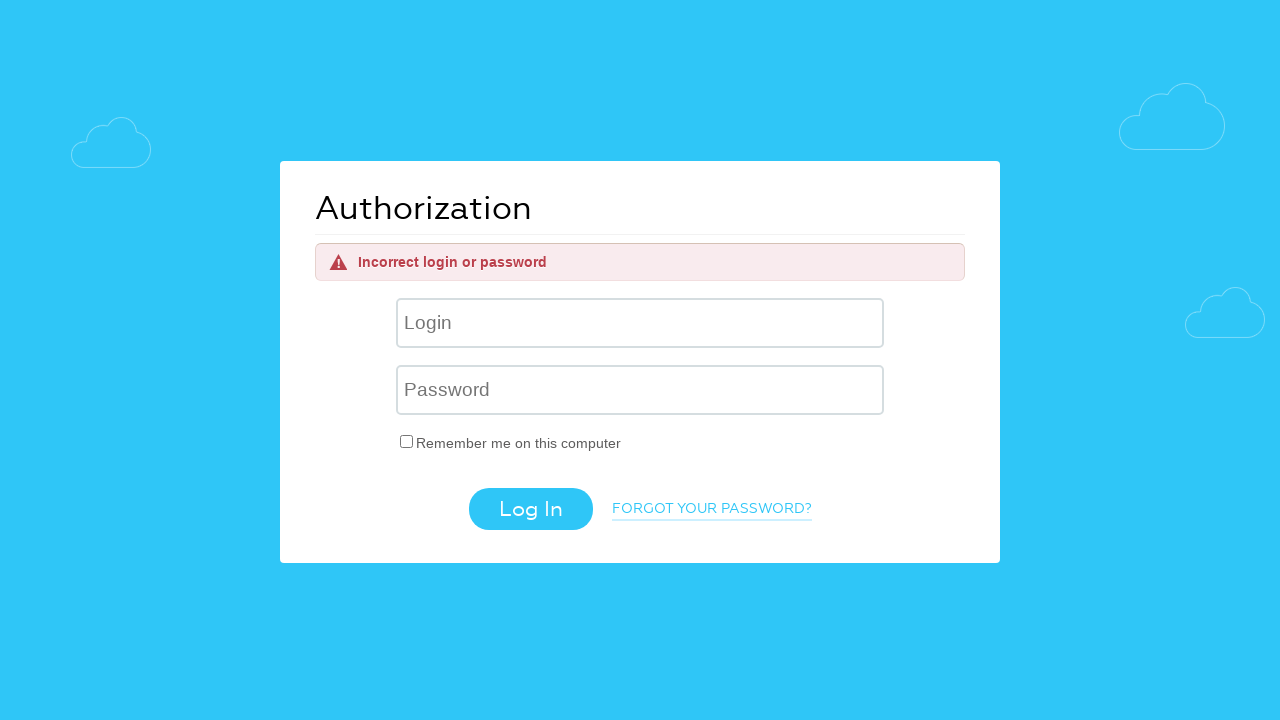

Retrieved error message text content
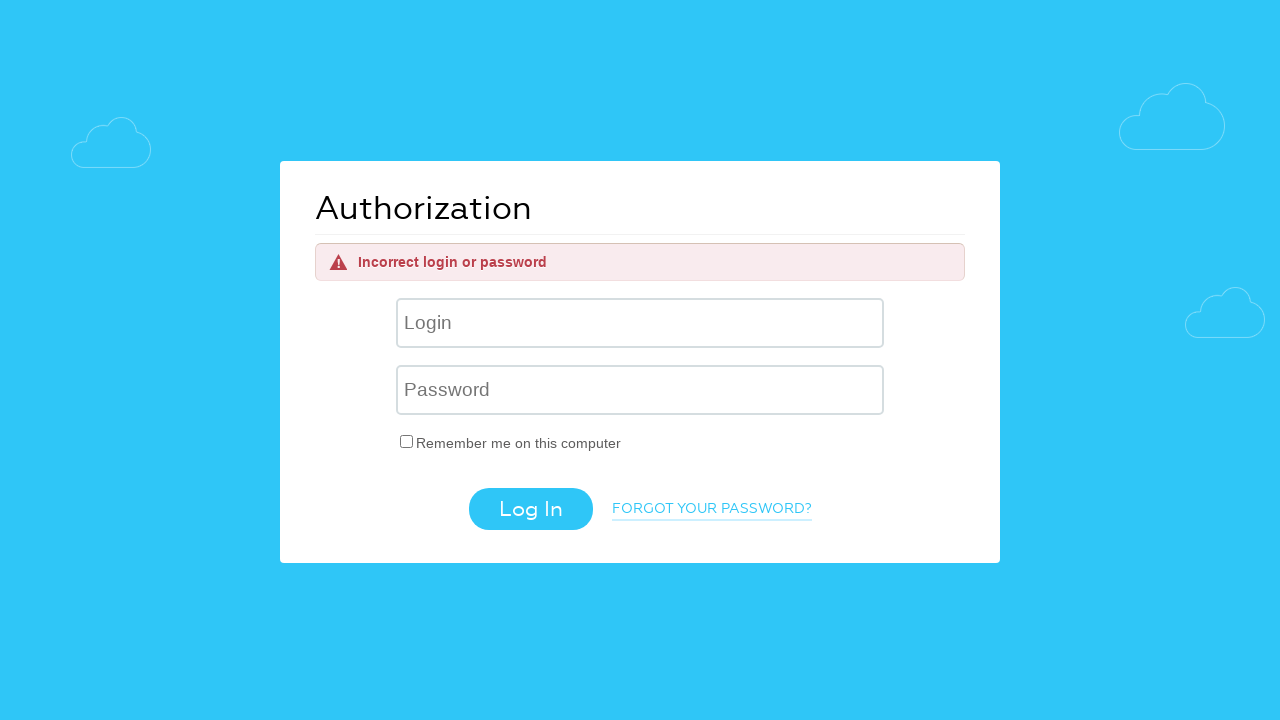

Verified error message matches expected text: 'Incorrect login or password'
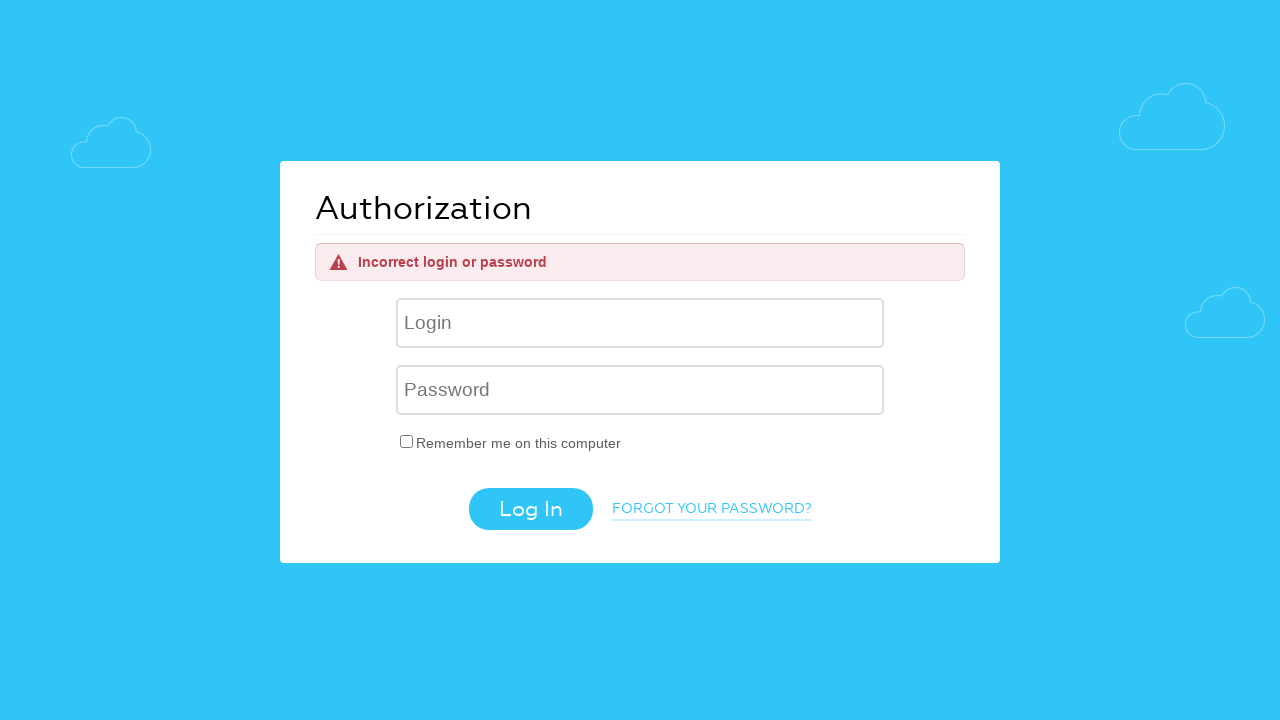

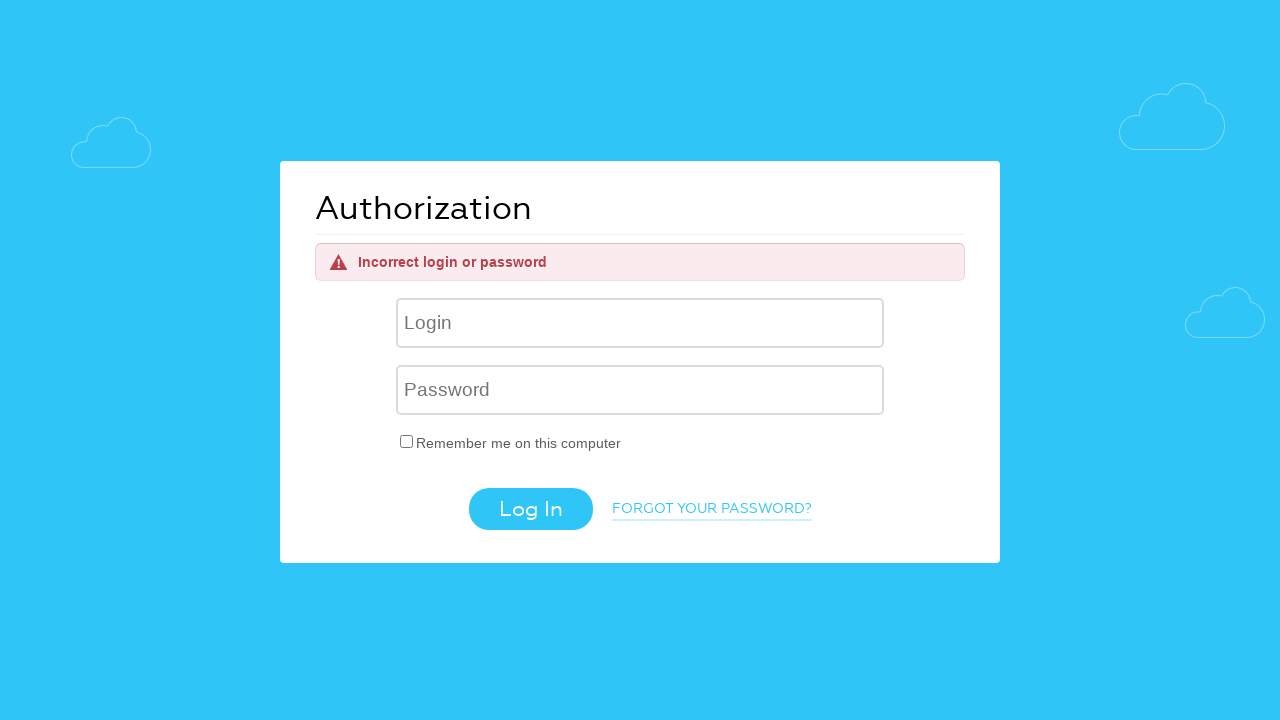